Tests JavaScript prompt dialog by clicking the JS Prompt button, entering text, and accepting it

Starting URL: http://the-internet.herokuapp.com/javascript_alerts

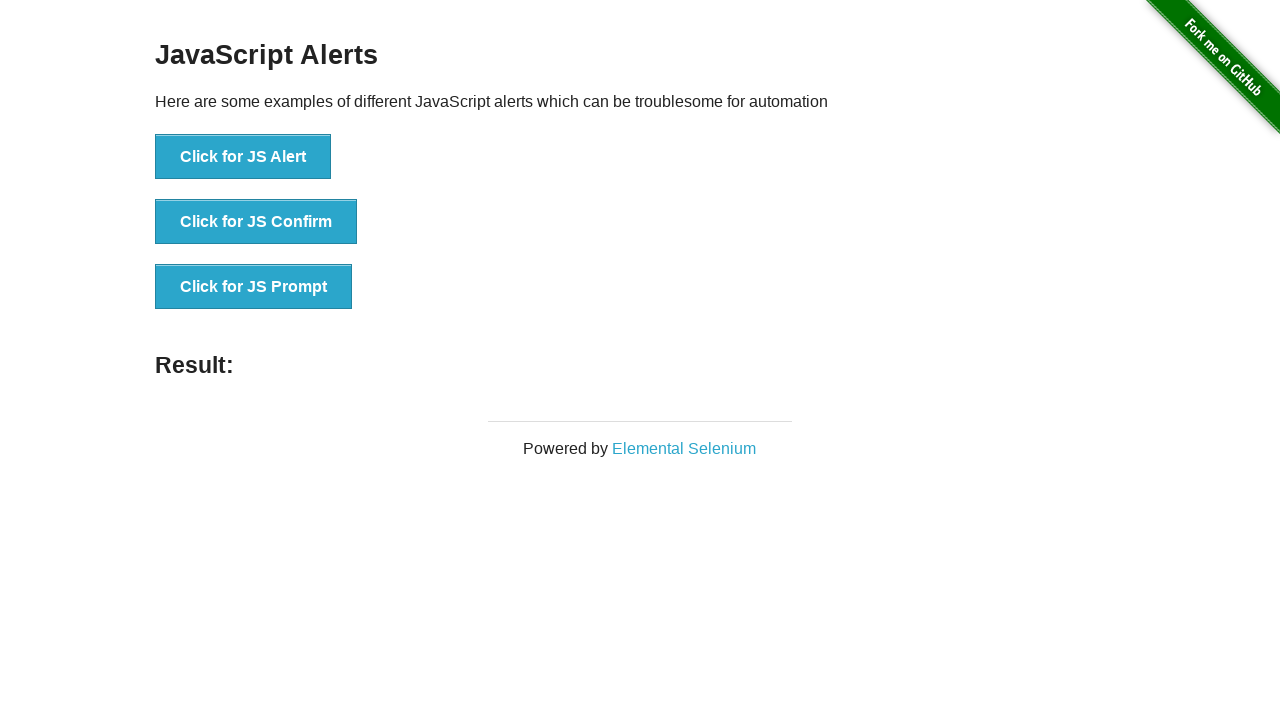

Set up dialog handler to accept prompt with 'Test message 123'
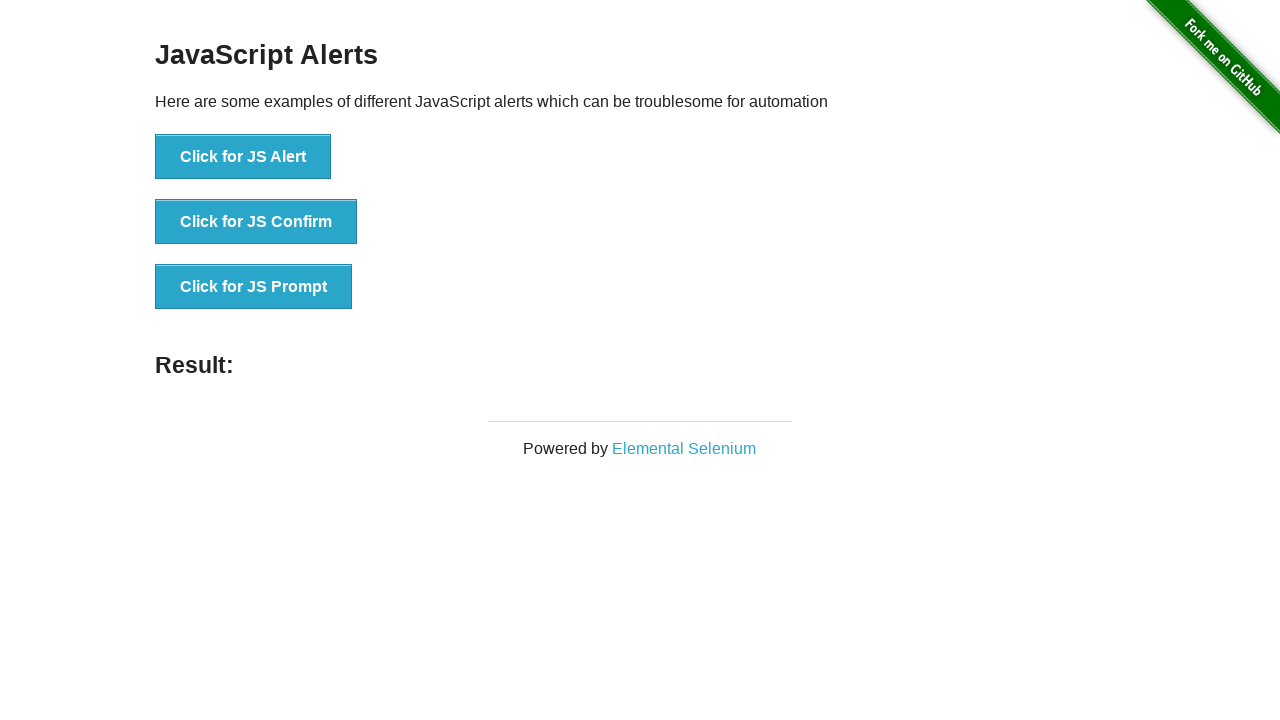

Clicked JS Prompt button at (254, 287) on button[onclick='jsPrompt()']
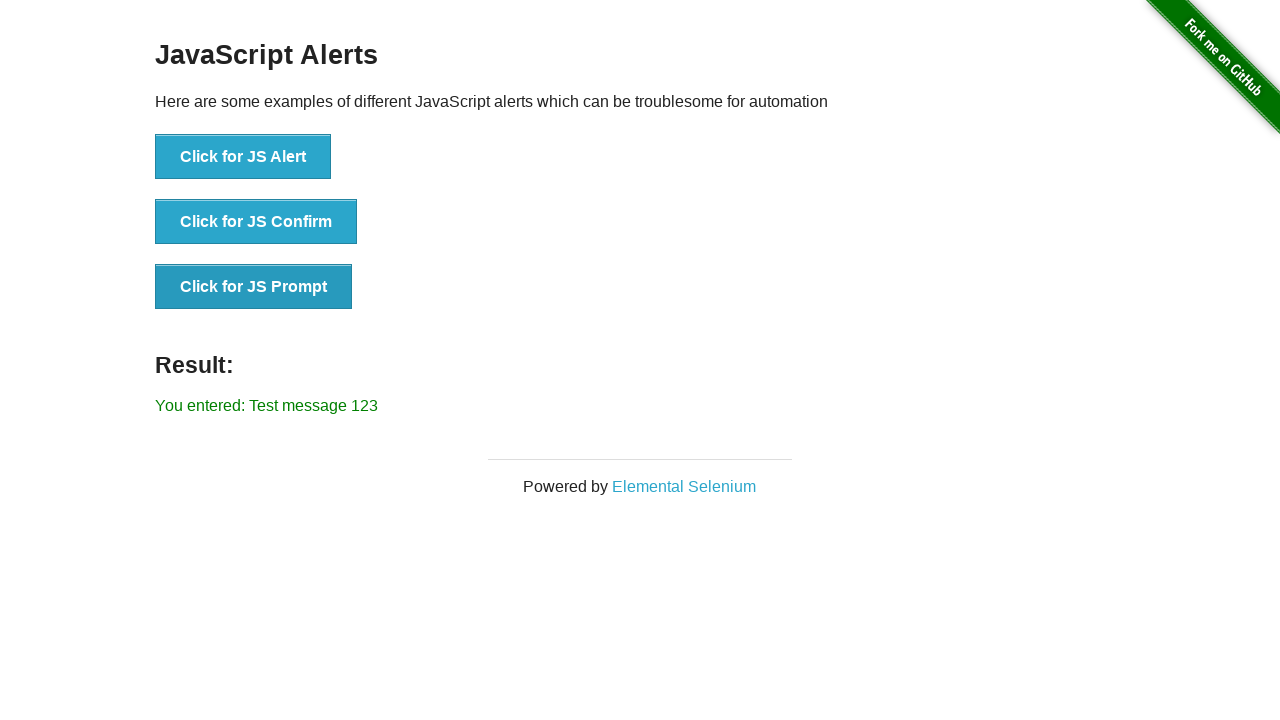

Result element appeared on the page
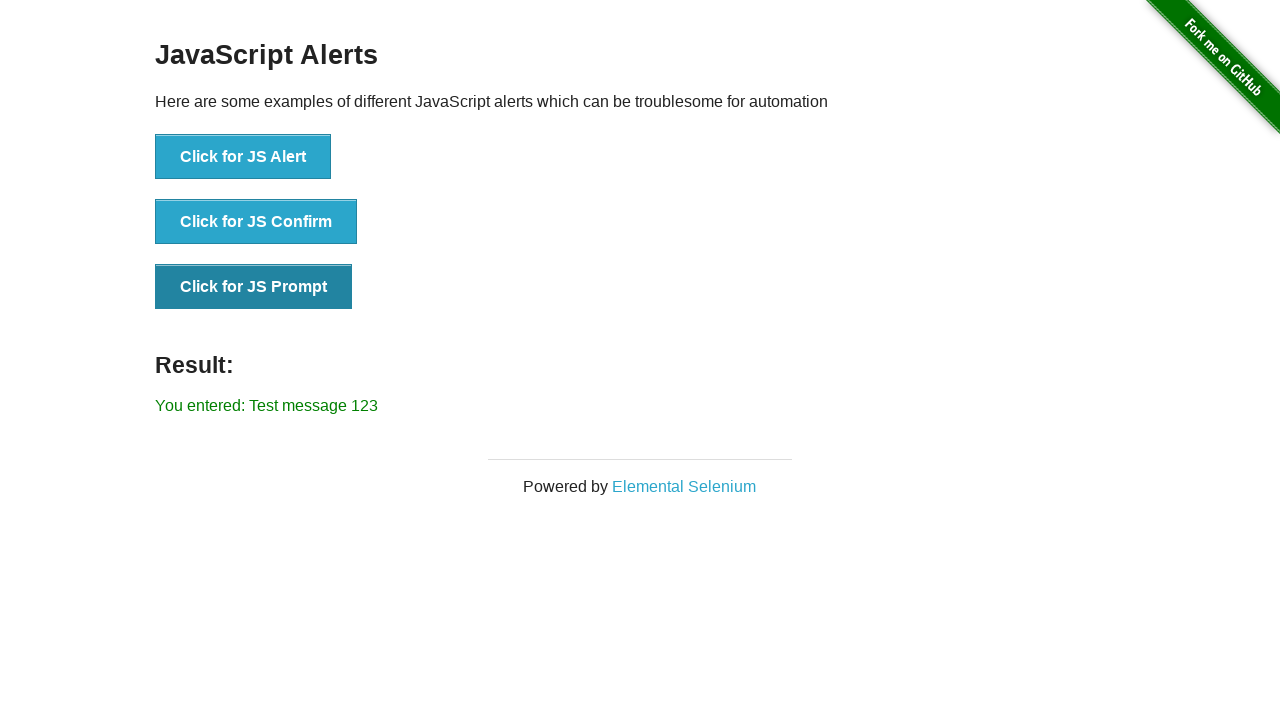

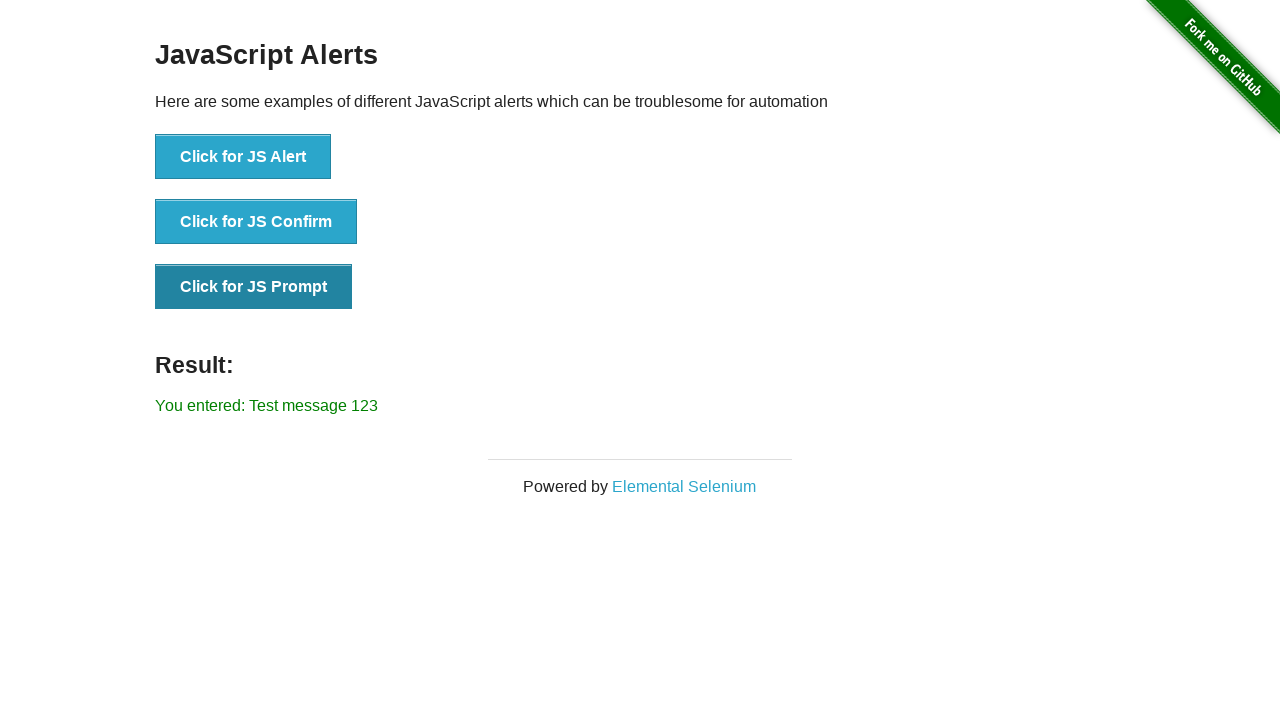